Tests that entering a valid number (77) with a non-integer square root shows an alert with the correct calculation

Starting URL: https://kristinek.github.io/site/tasks/enter_a_number

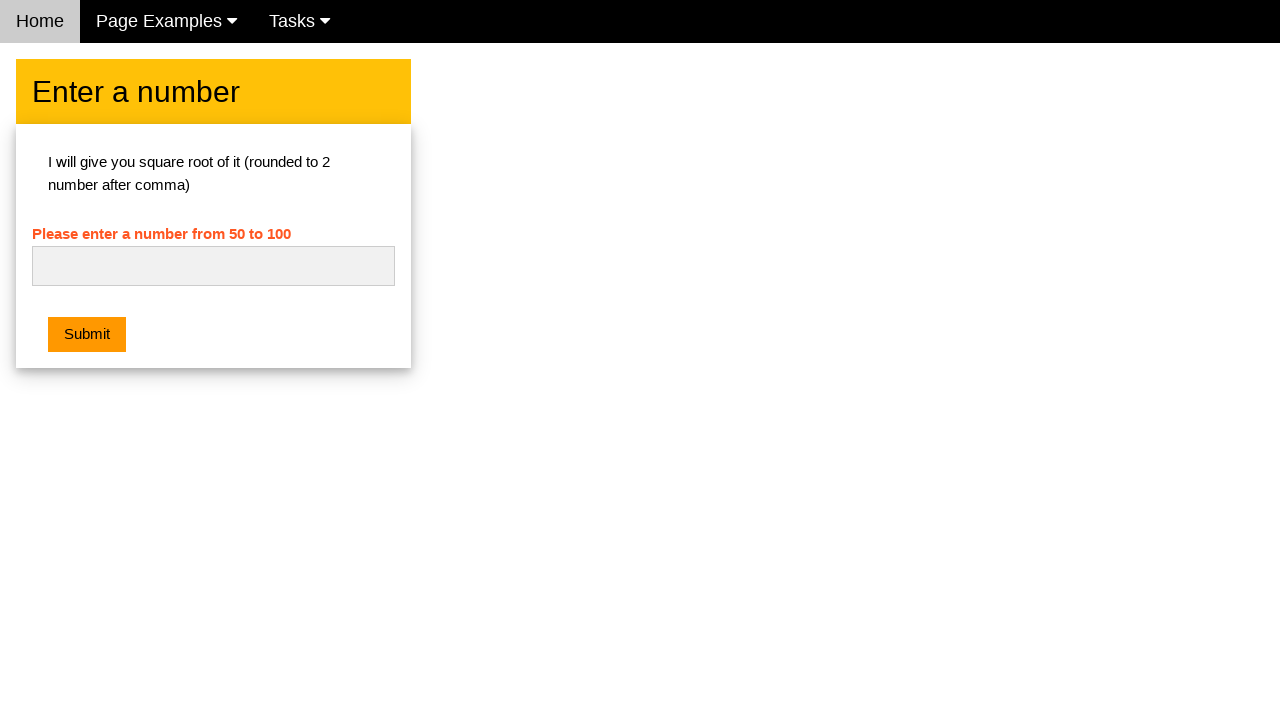

Filled number input field with '77' on #numb
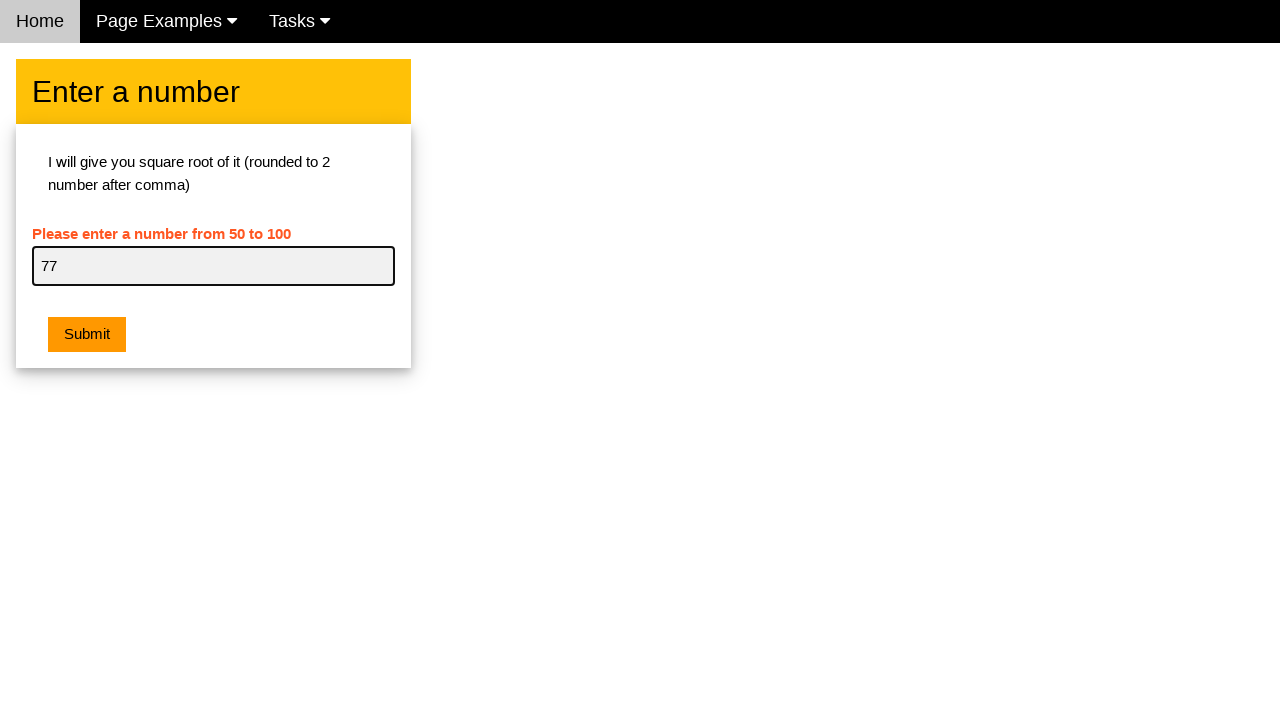

Set up dialog handler to expect 'Square root of 77 is 8.77'
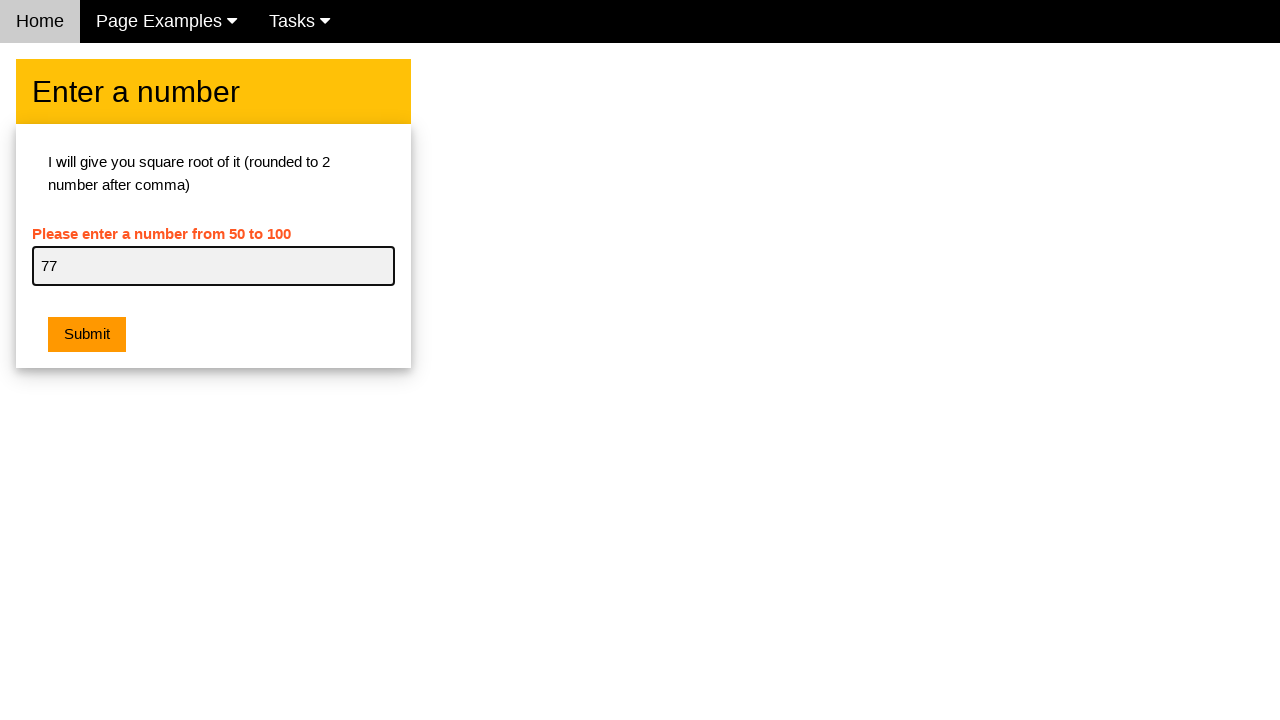

Clicked submit button at (87, 335) on button
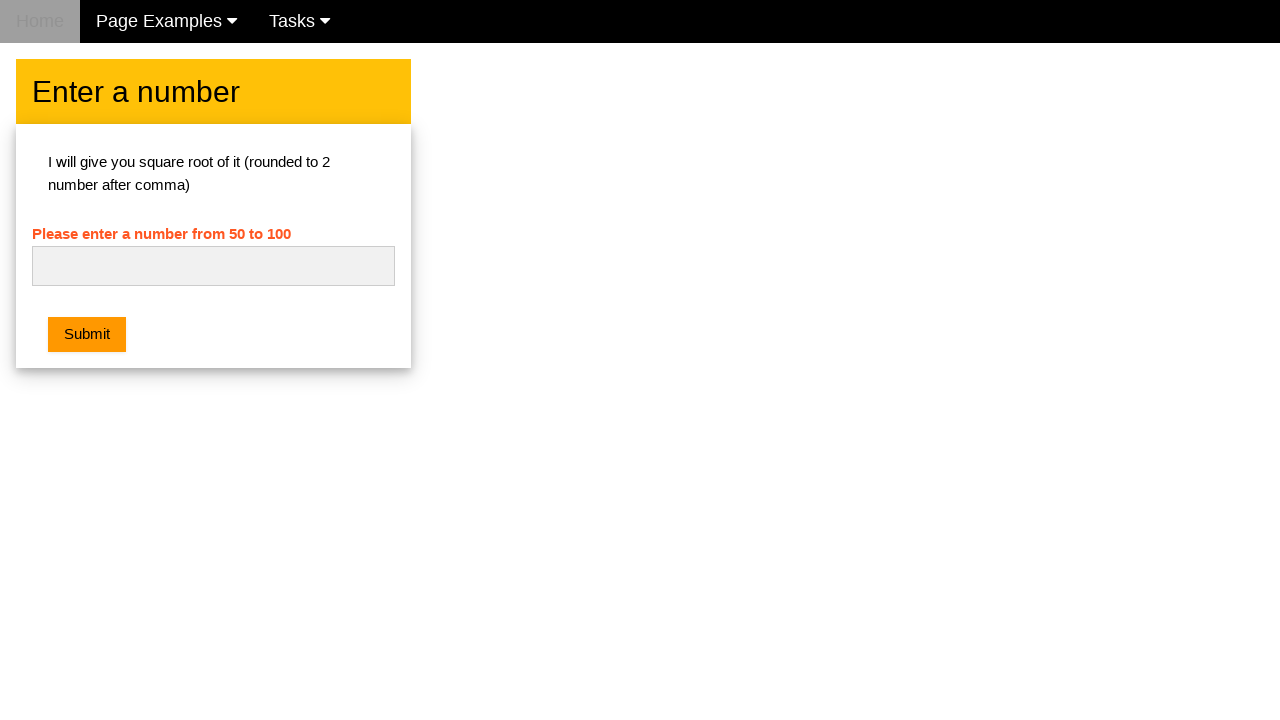

Waited 500ms for dialog to be handled
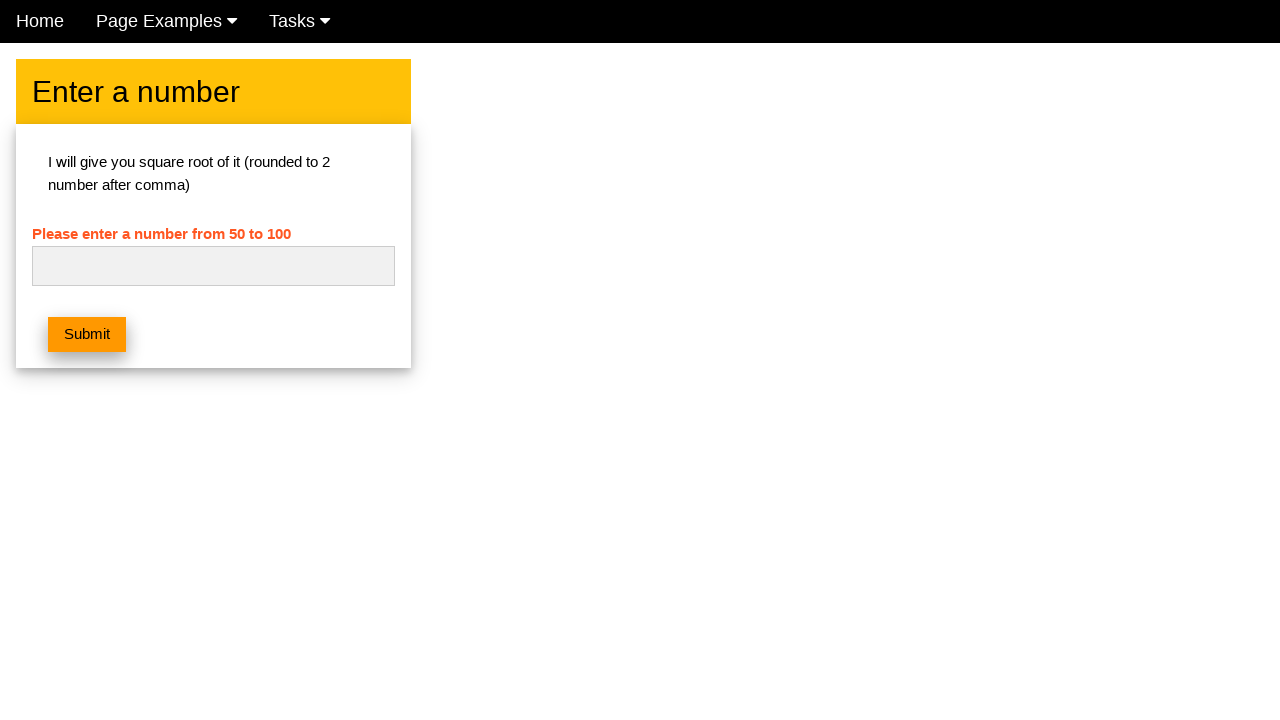

Retrieved error message text content
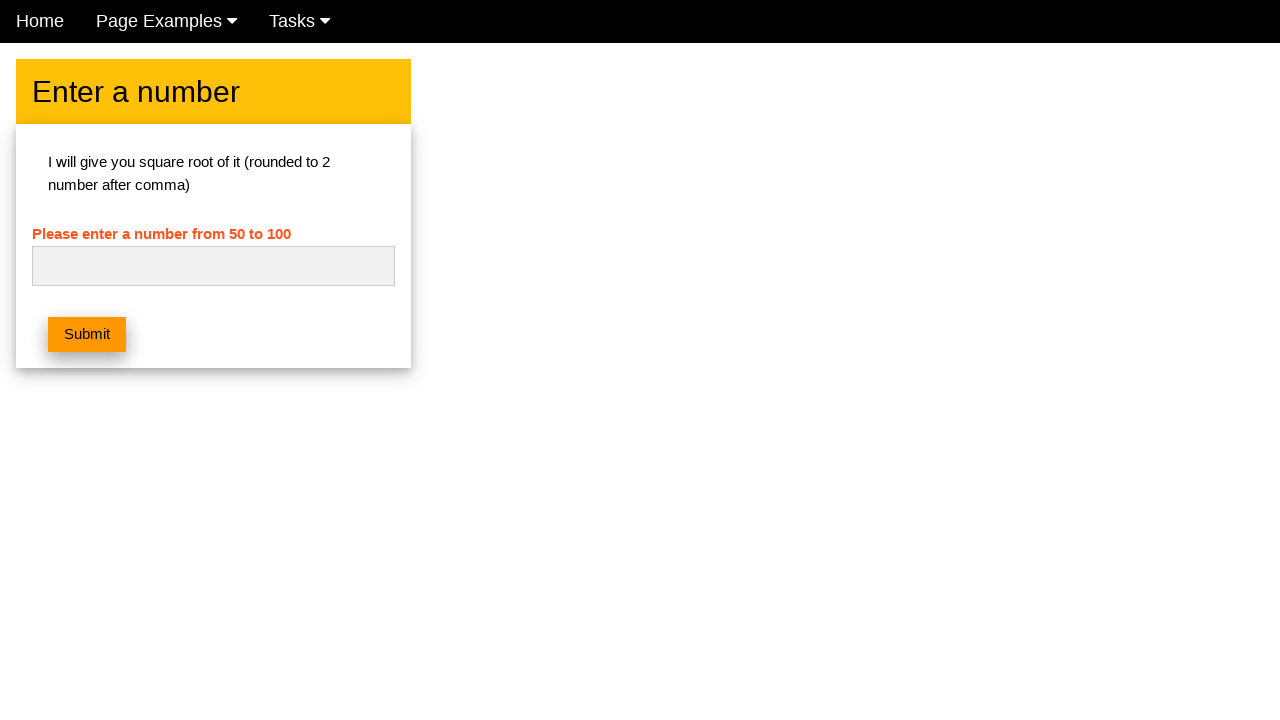

Verified that error message is empty
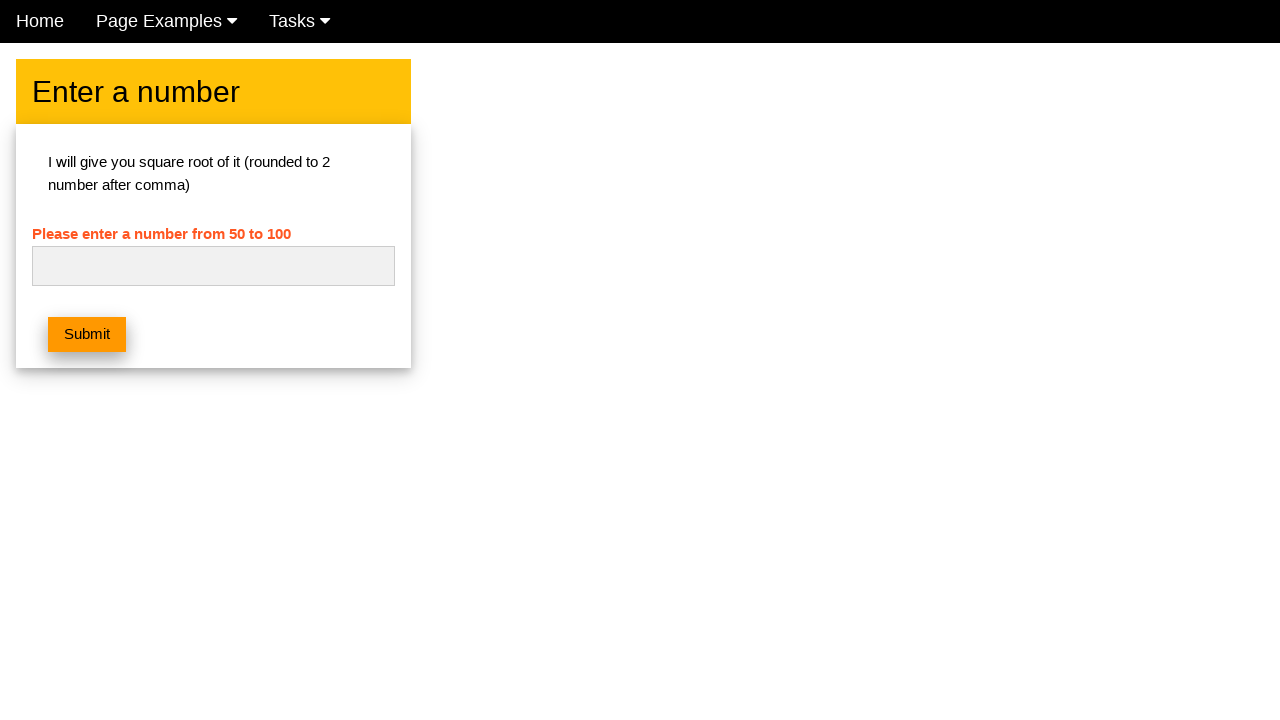

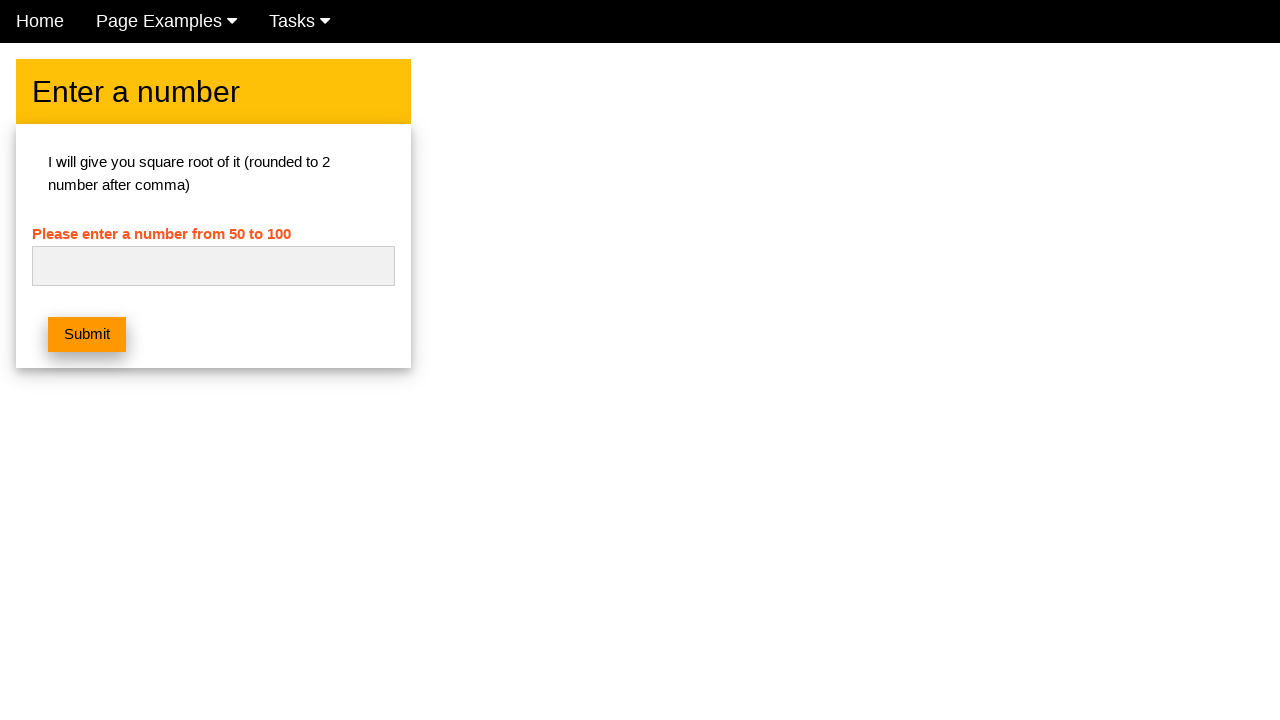